Clicks on the "Testing" category link on the homepage

Starting URL: https://www.skillfactory.ru

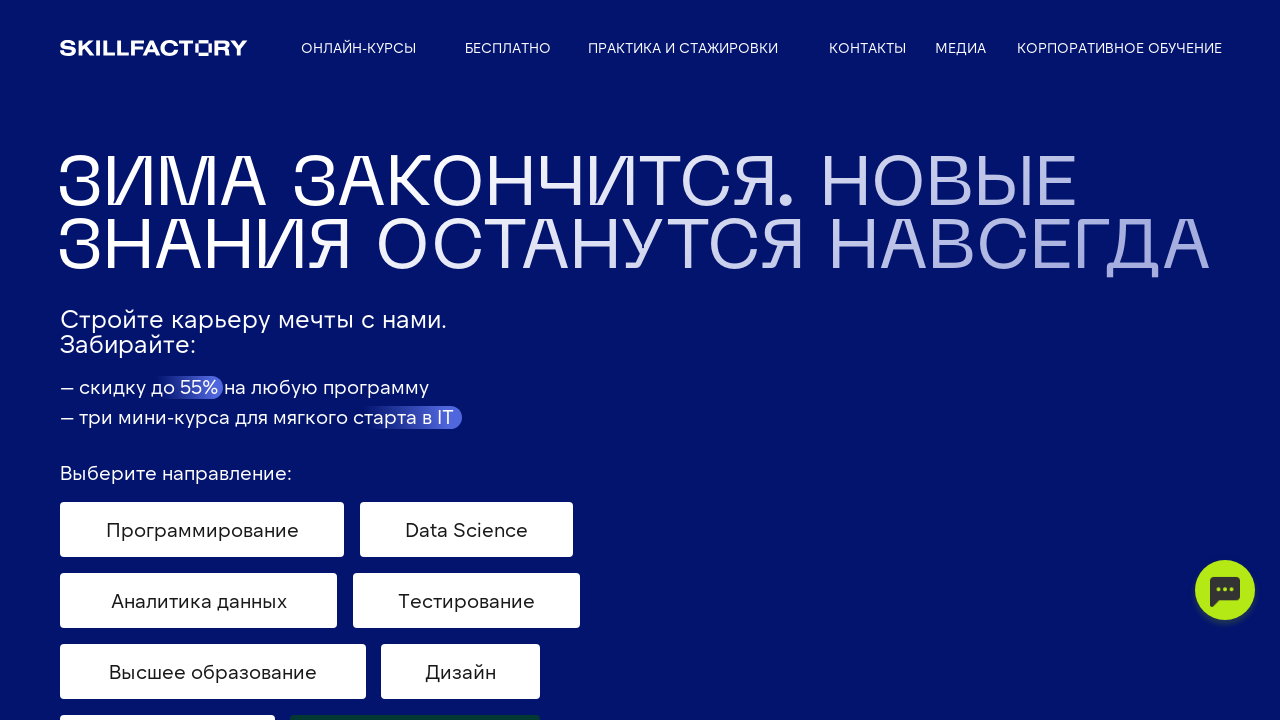

Clicked on the 'Тестирование' (Testing) category link at (466, 600) on text=Тестирование
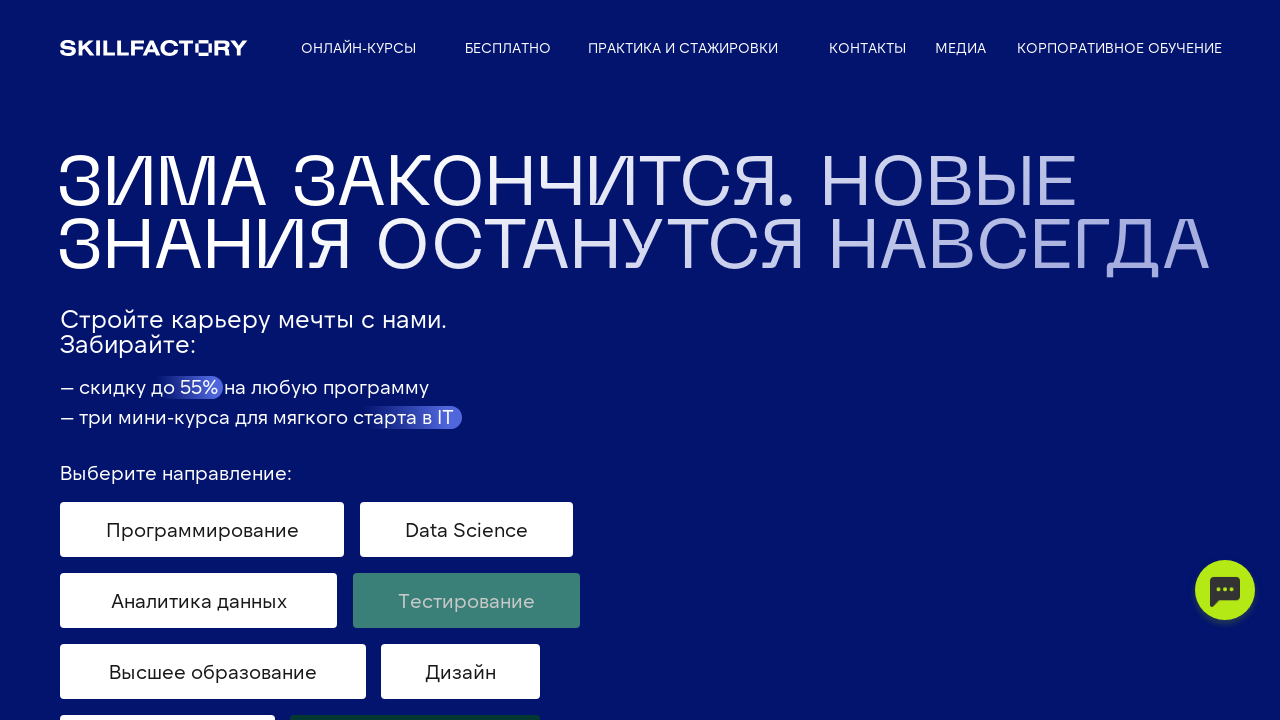

Waited for 'Тестирование' (Testing) element to be available
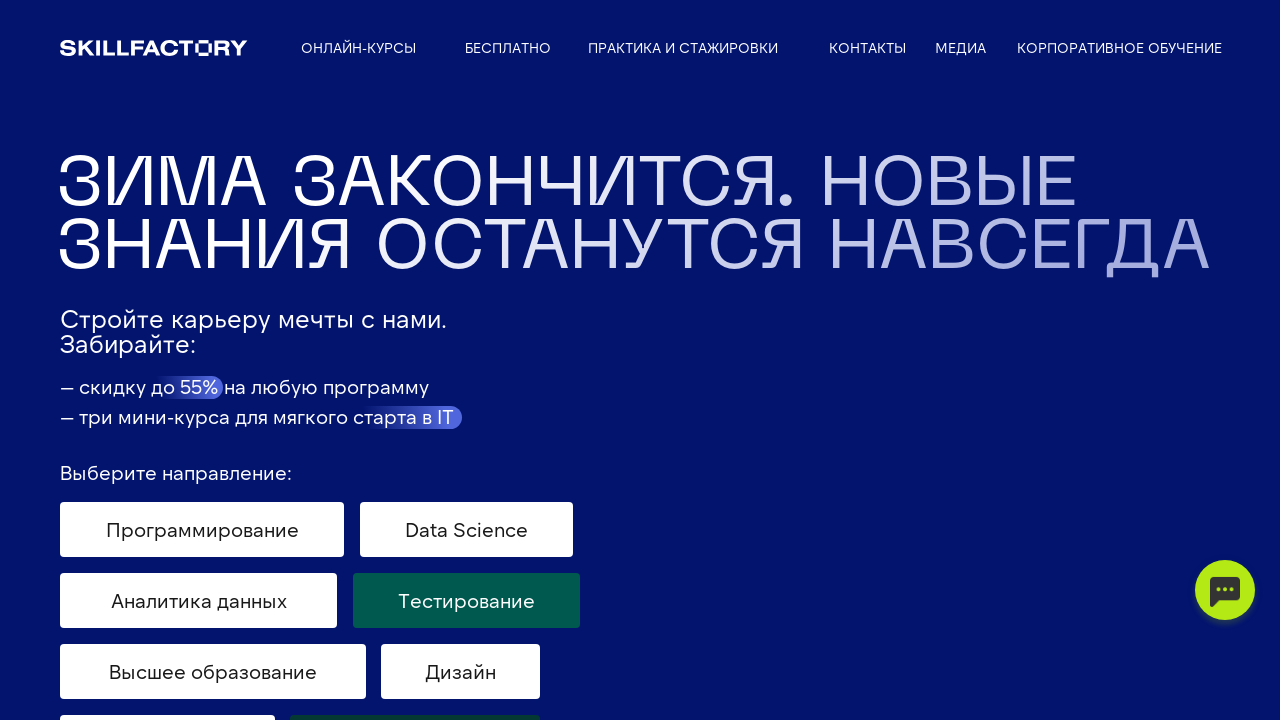

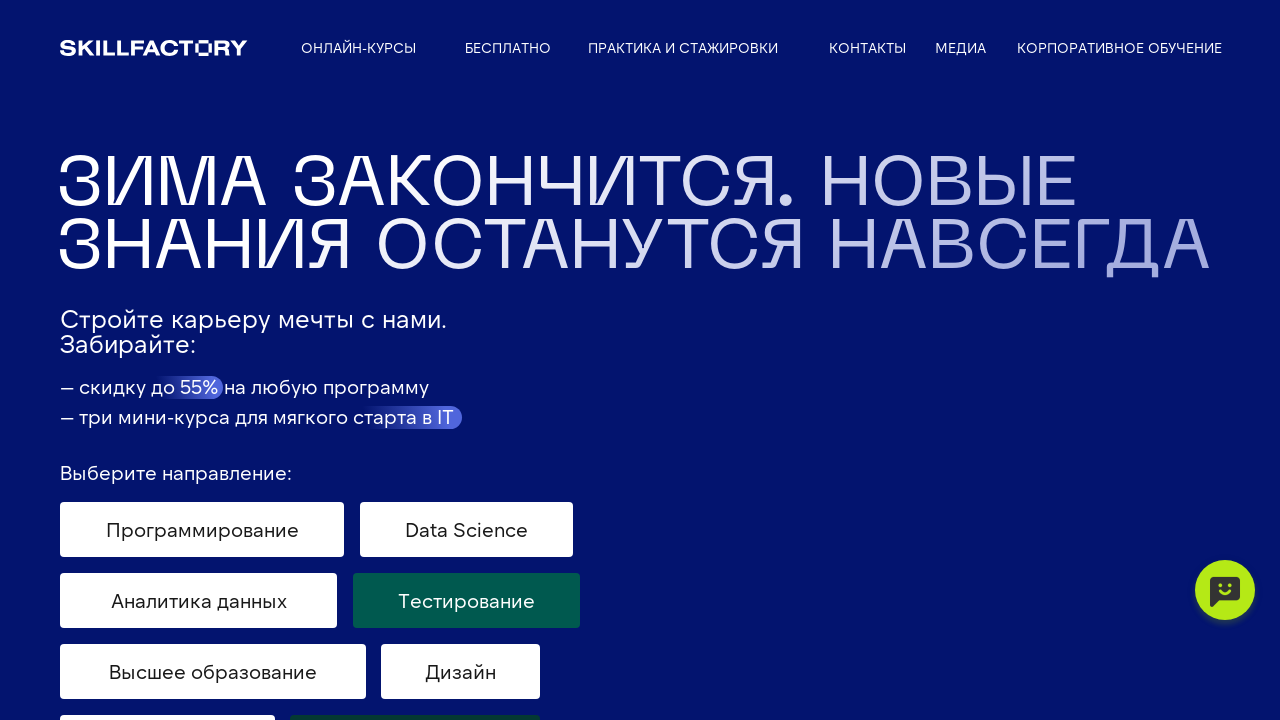